Tests marking all items as completed using the toggle-all checkbox

Starting URL: https://demo.playwright.dev/todomvc

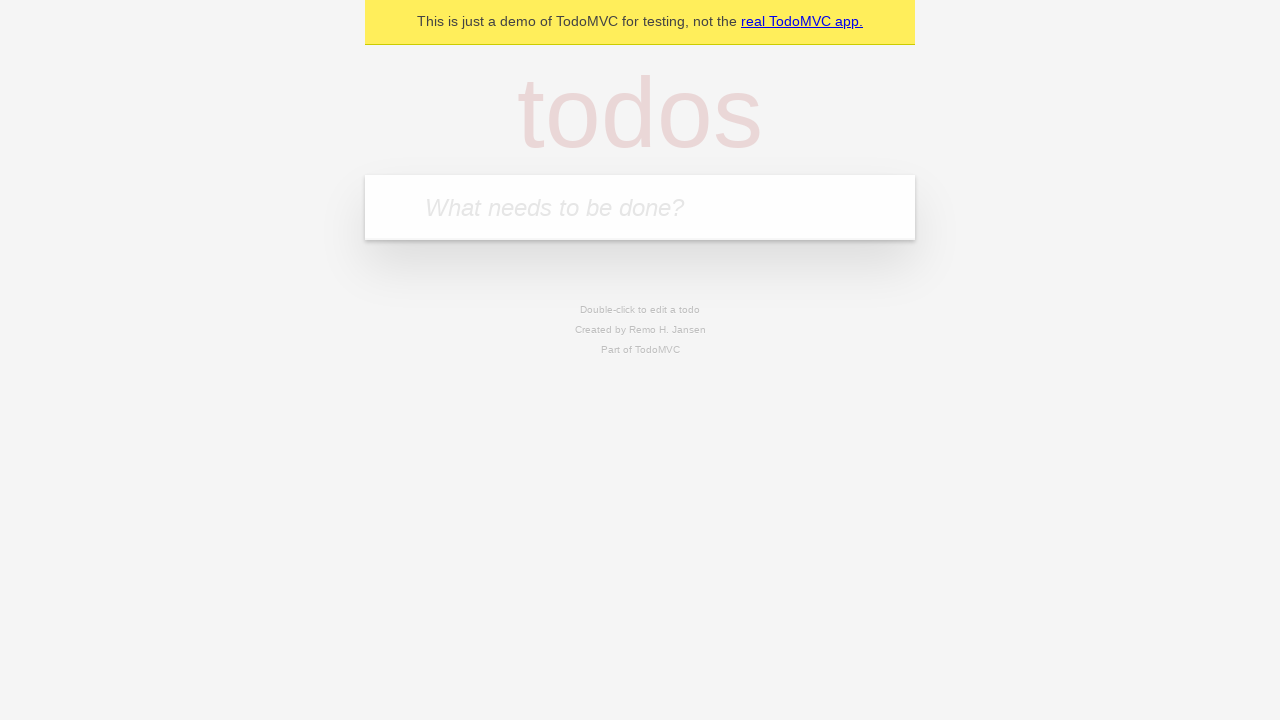

Filled new todo field with 'buy some cheese' on .new-todo
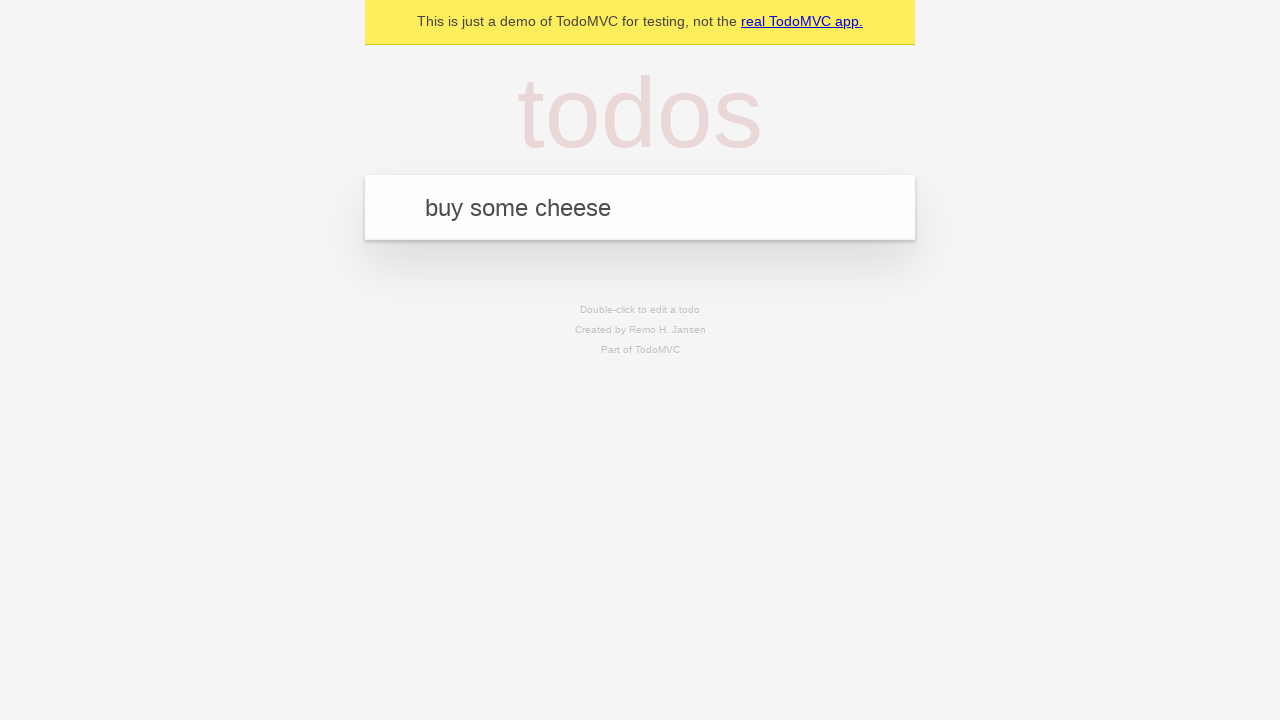

Pressed Enter to create first todo item on .new-todo
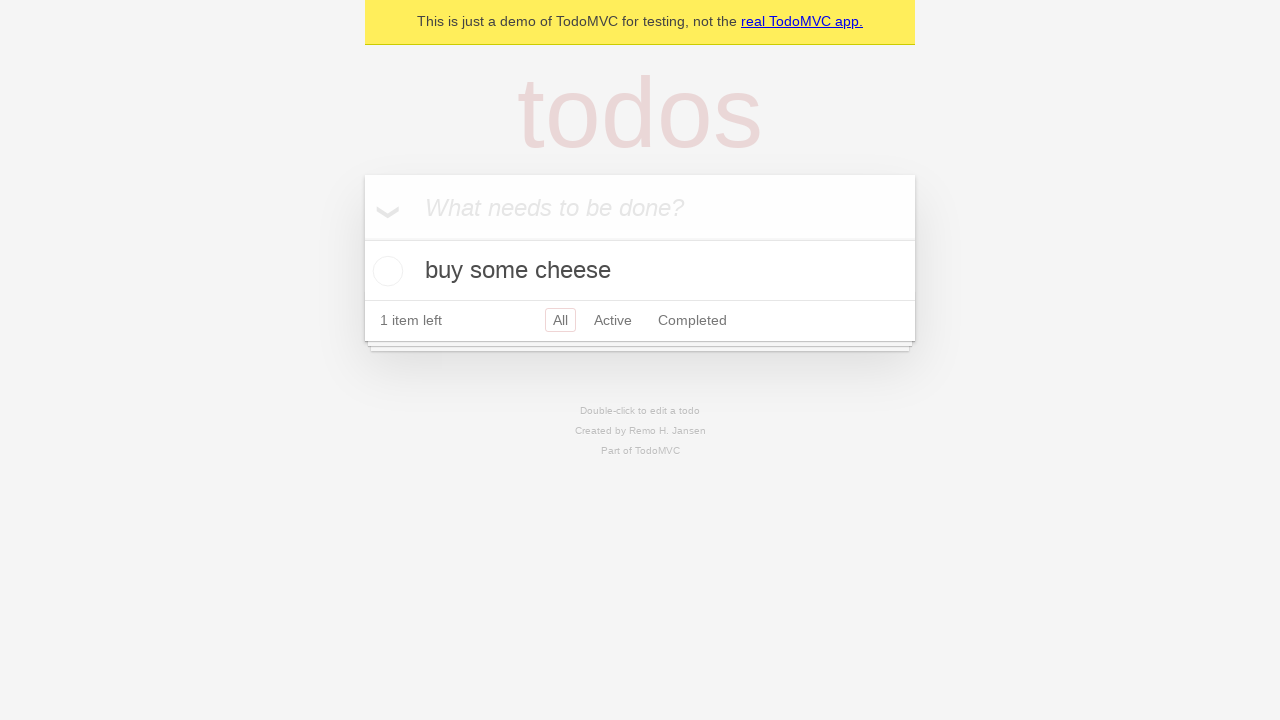

Filled new todo field with 'feed the cat' on .new-todo
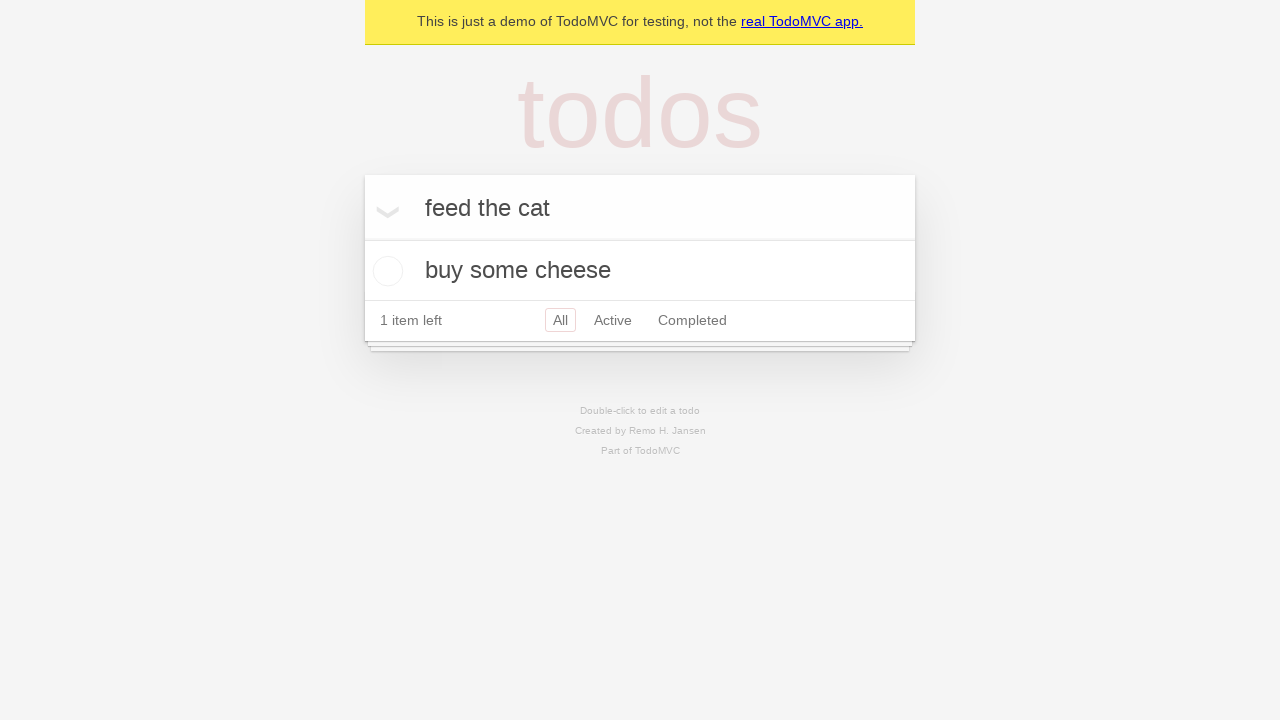

Pressed Enter to create second todo item on .new-todo
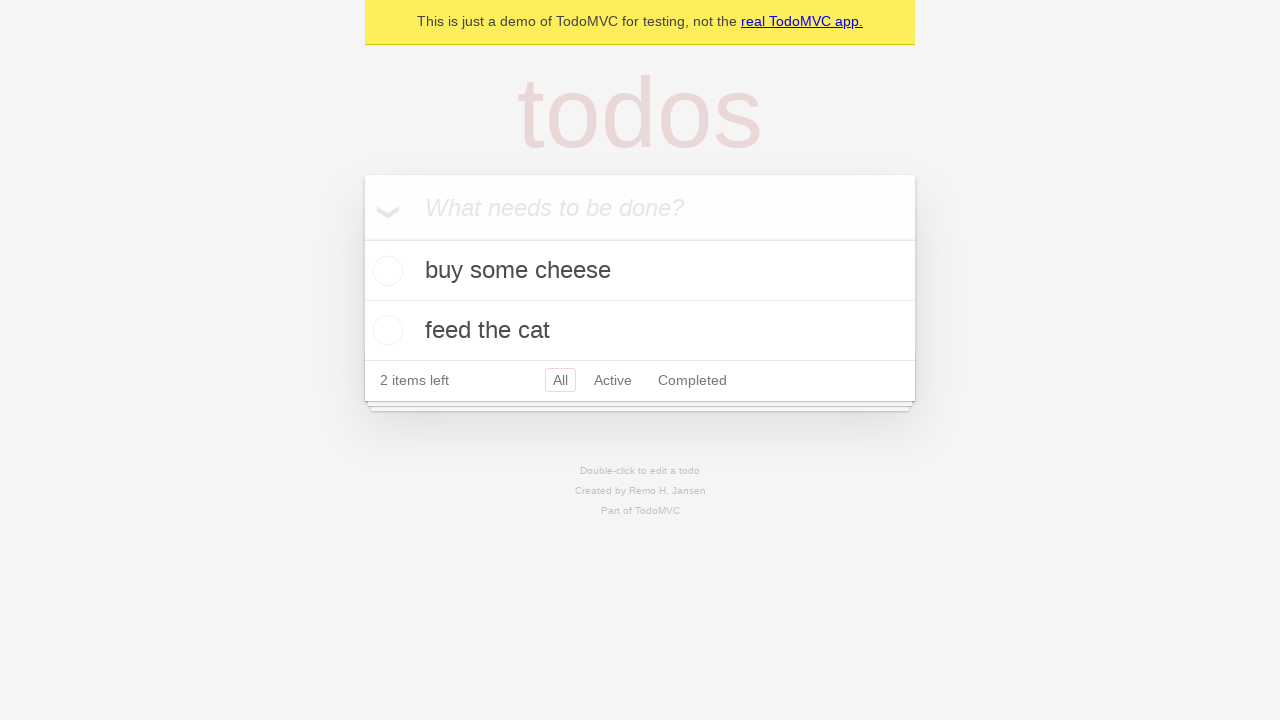

Filled new todo field with 'book a doctors appointment' on .new-todo
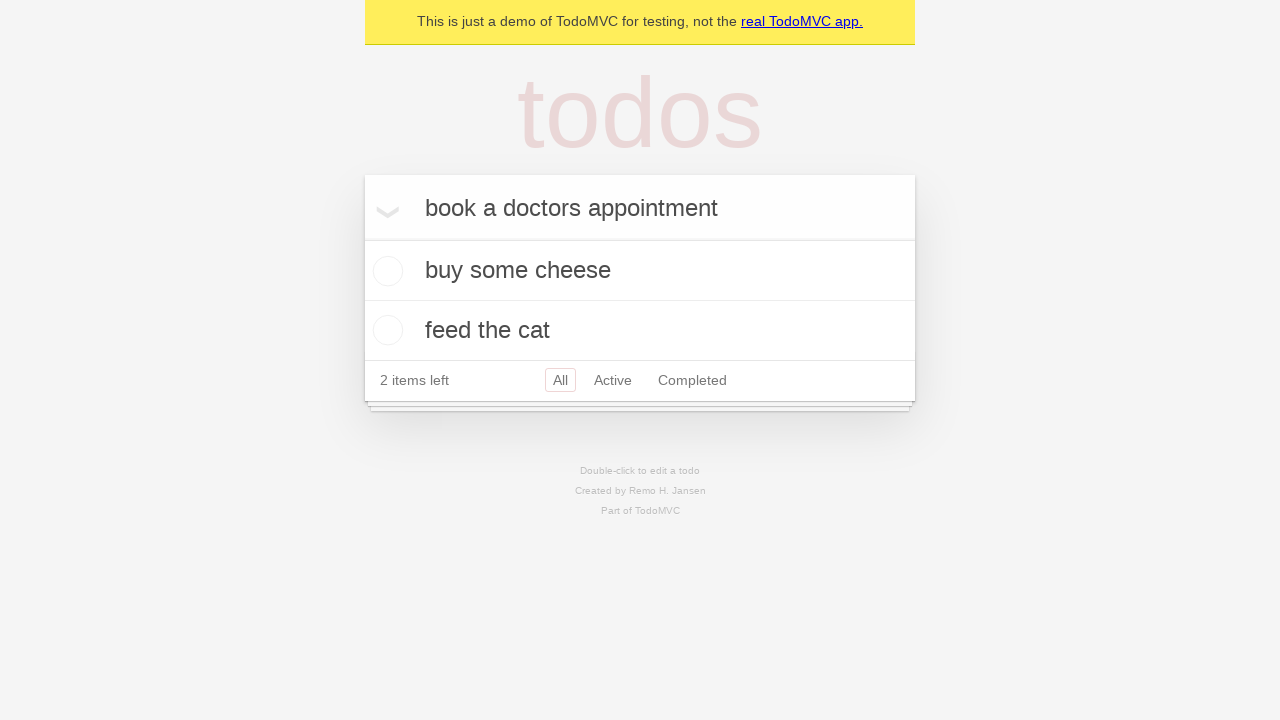

Pressed Enter to create third todo item on .new-todo
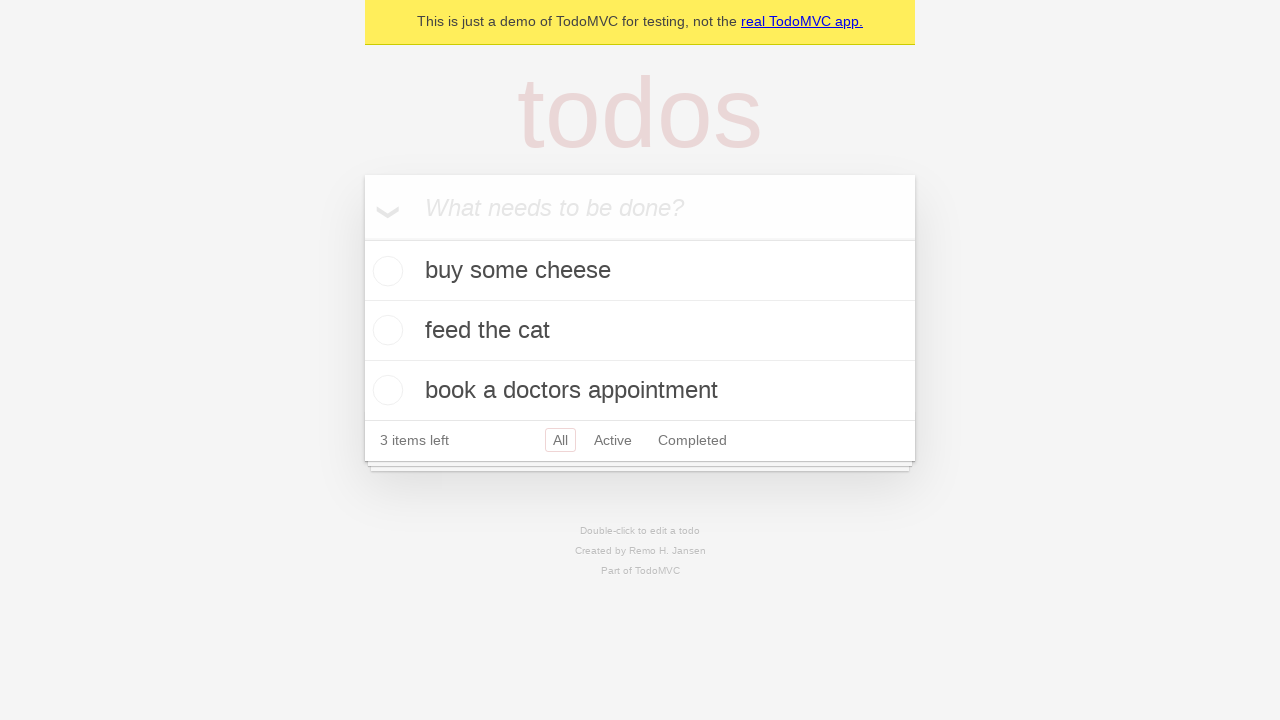

Checked toggle-all checkbox to mark all items as completed at (362, 238) on .toggle-all
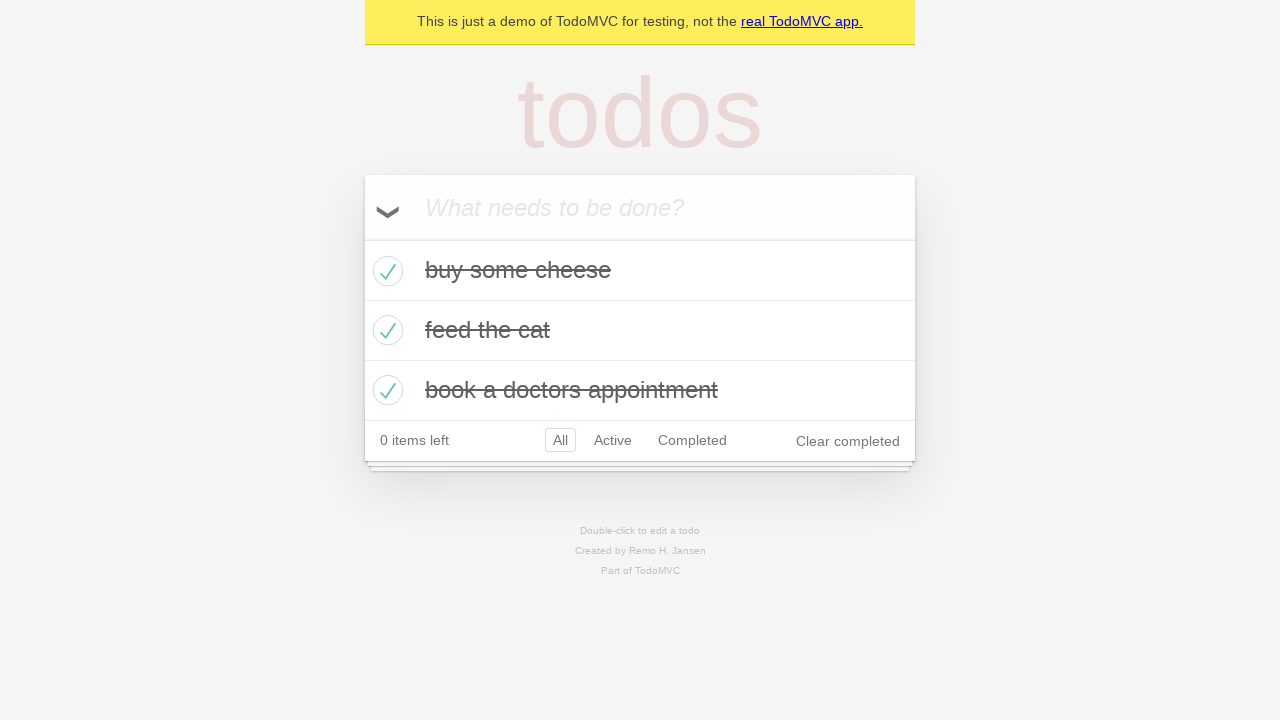

Waited for completed todo items to appear in the list
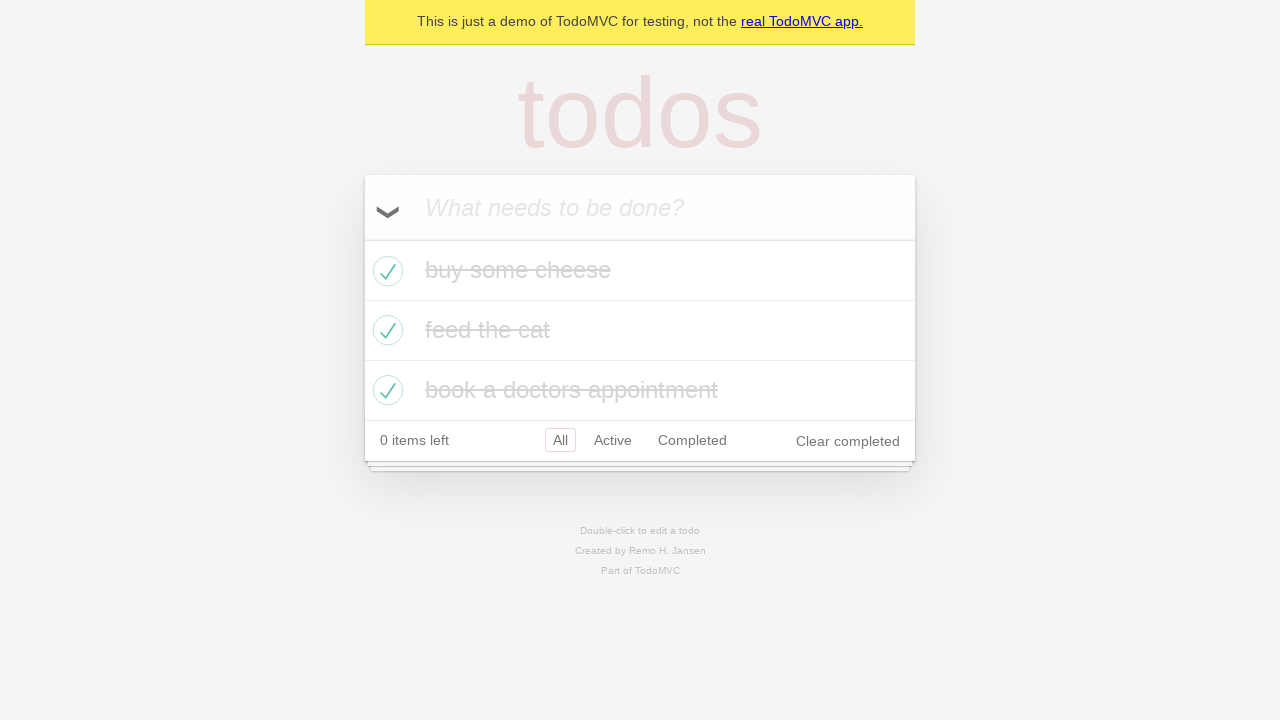

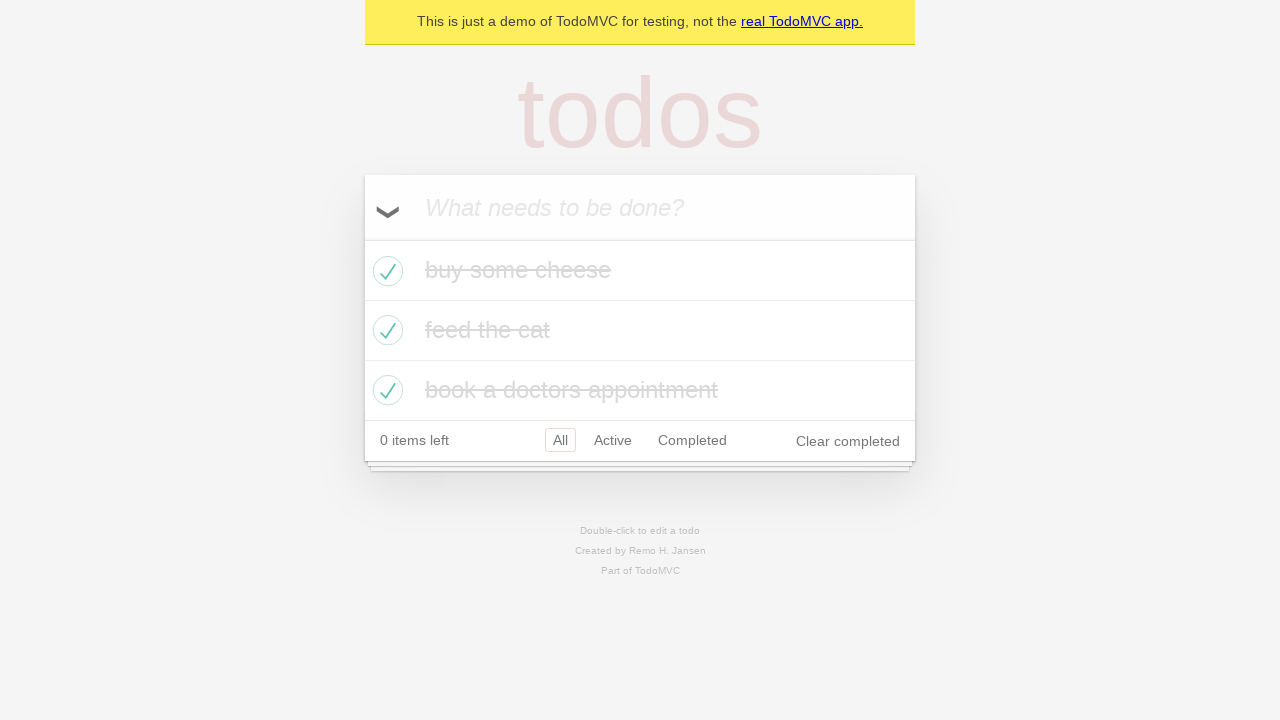